Tests selecting gender radio button on the practice form

Starting URL: https://demoqa.com/automation-practice-form

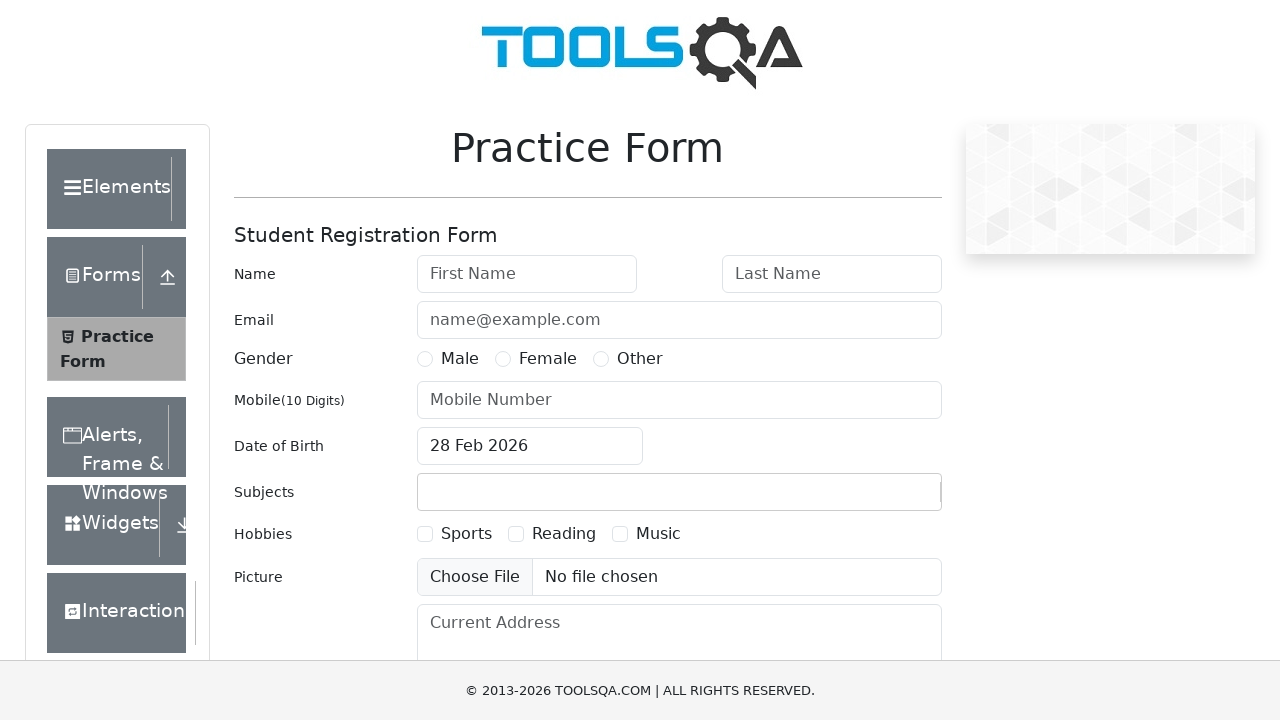

Navigated to the practice form page
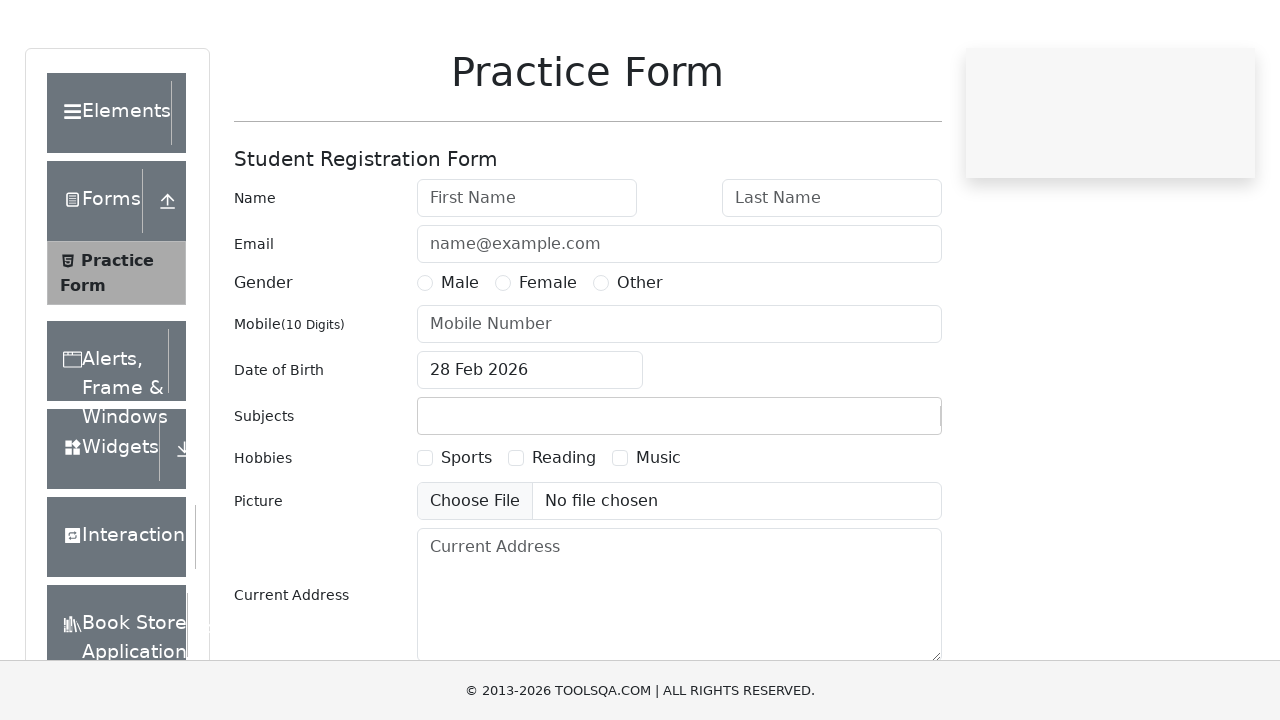

Selected gender radio button at (640, 359) on label[for='gender-radio-3']
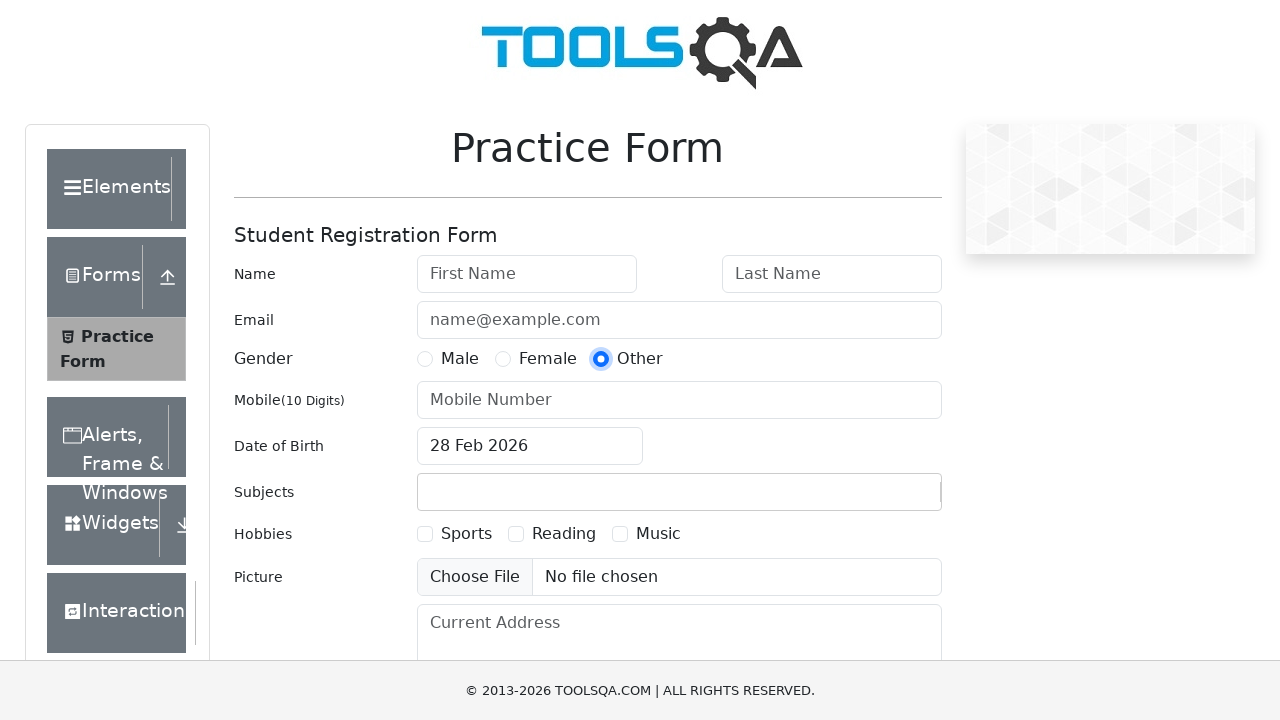

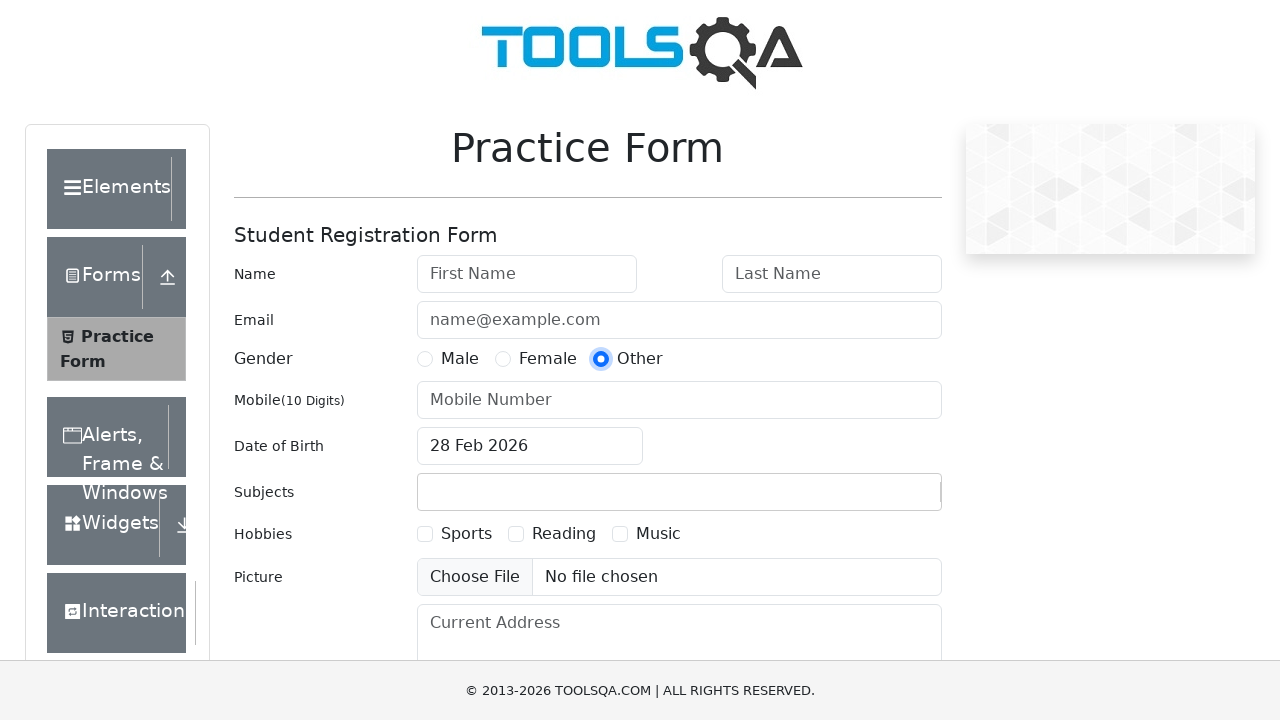